Tests a web calculator by clicking buttons to perform an addition operation (1 + 2) and verifying the result equals 3

Starting URL: https://testpages.eviltester.com/styled/apps/calculator.html

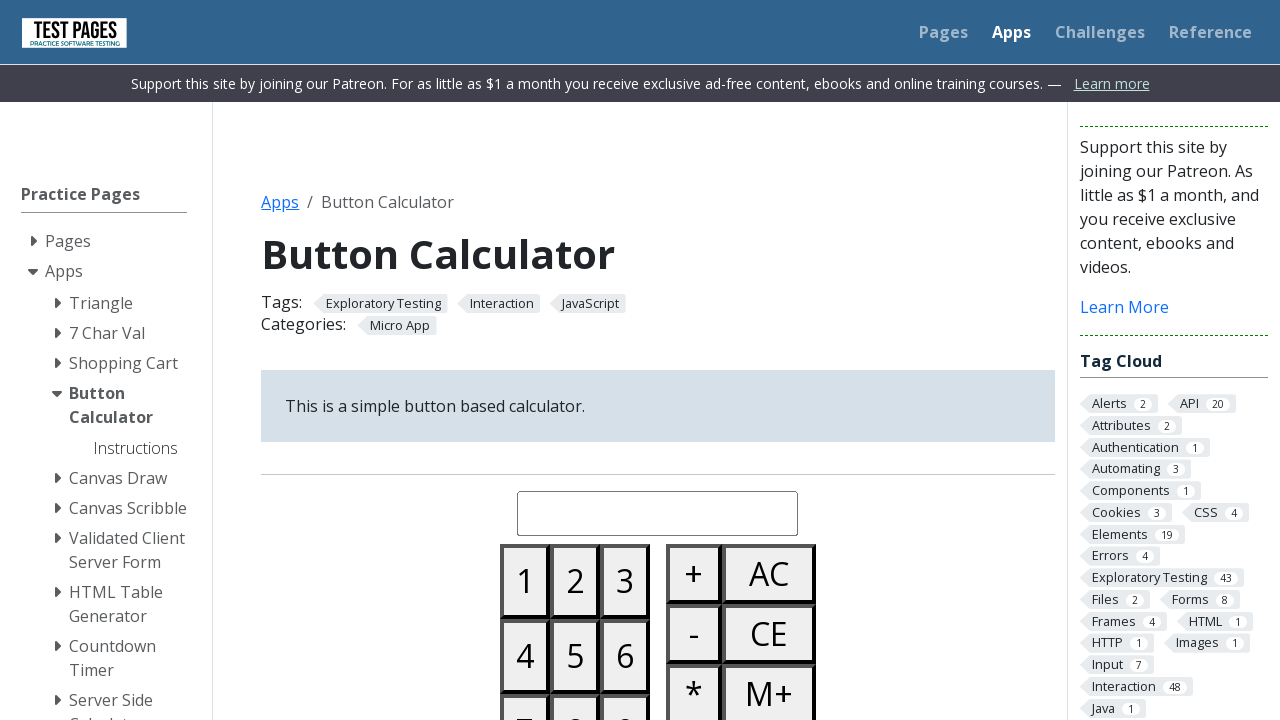

Clicked button '1' at (525, 581) on #button01
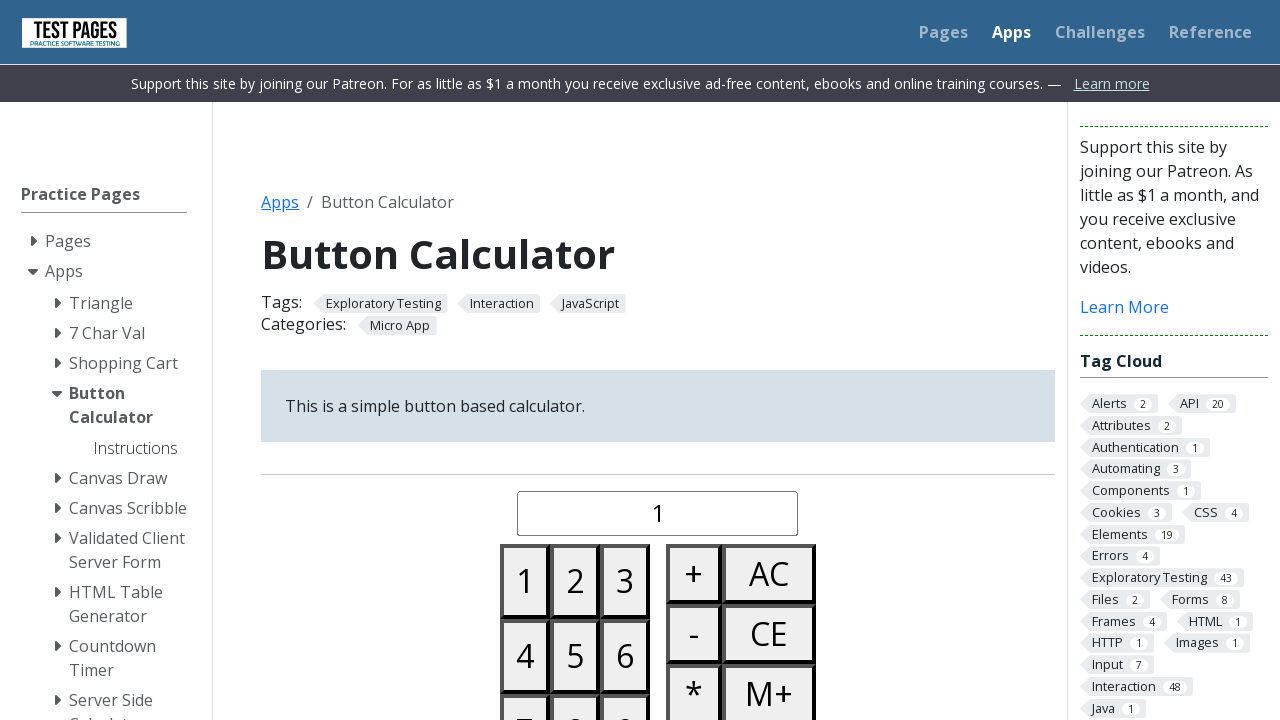

Clicked the plus button at (694, 574) on #buttonplus
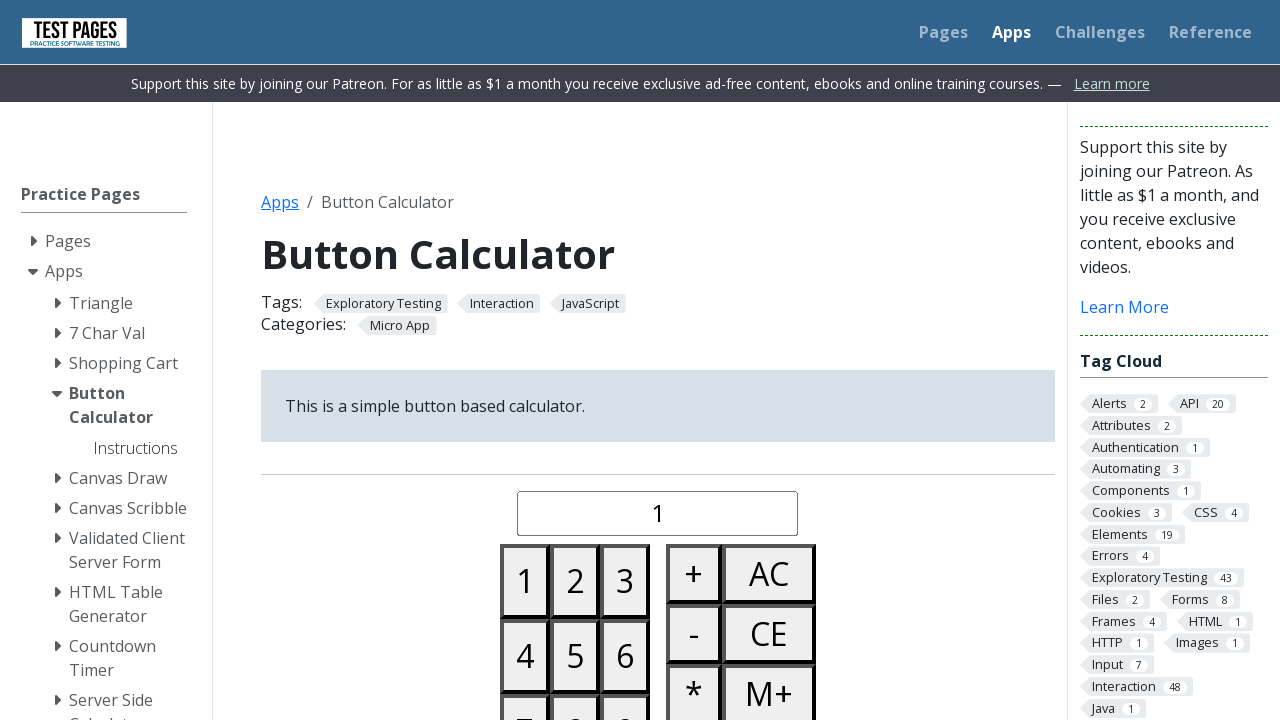

Clicked button '2' at (575, 581) on #button02
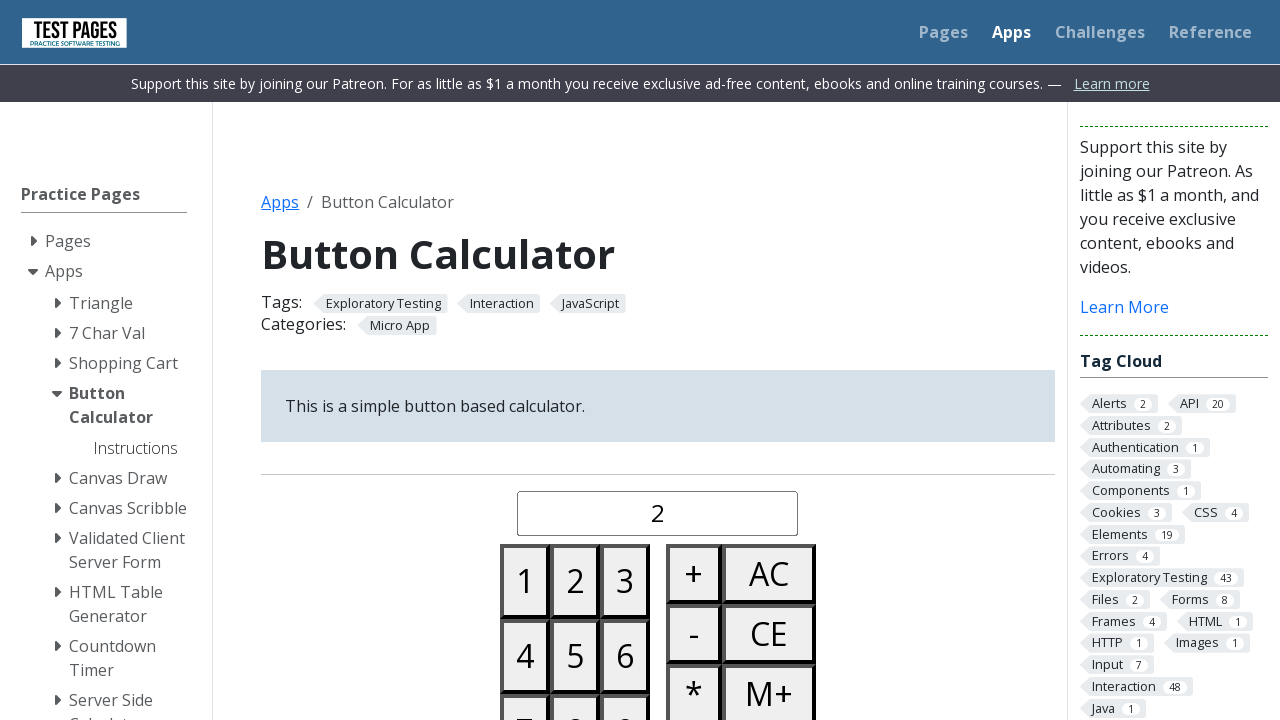

Clicked the equals button at (694, 360) on #buttonequals
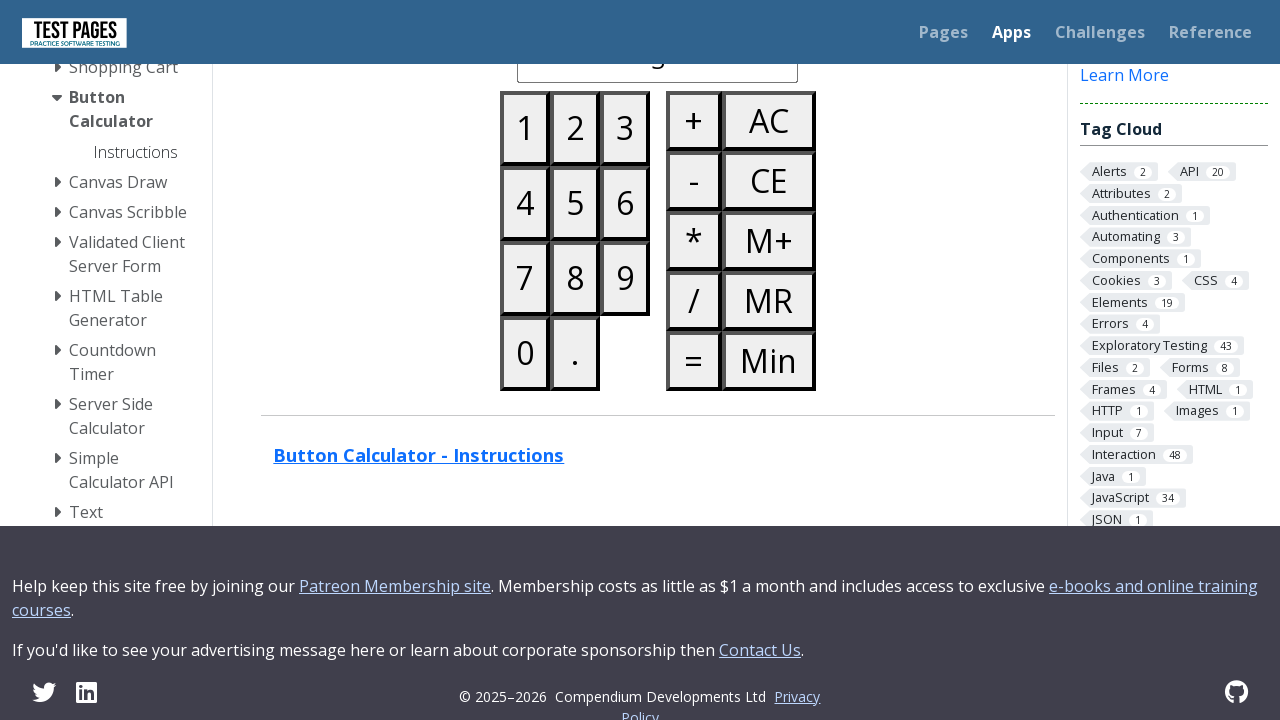

Retrieved calculator display value
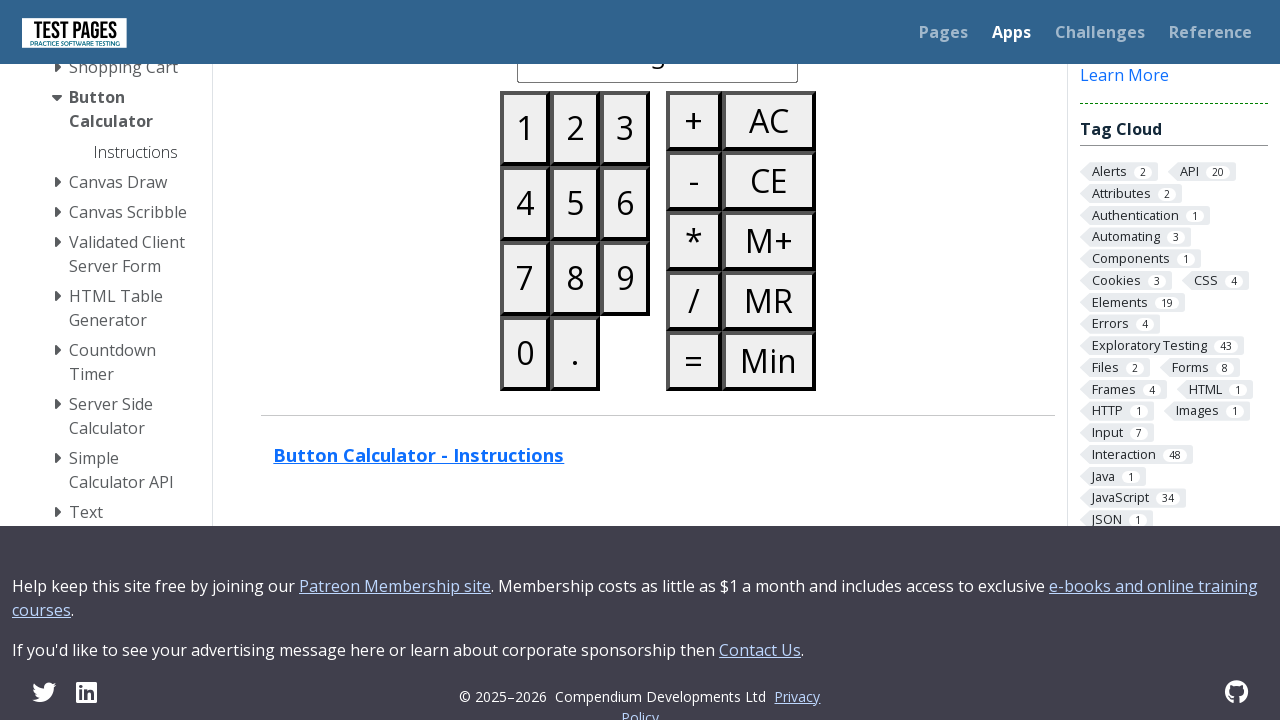

Verified result equals '3'
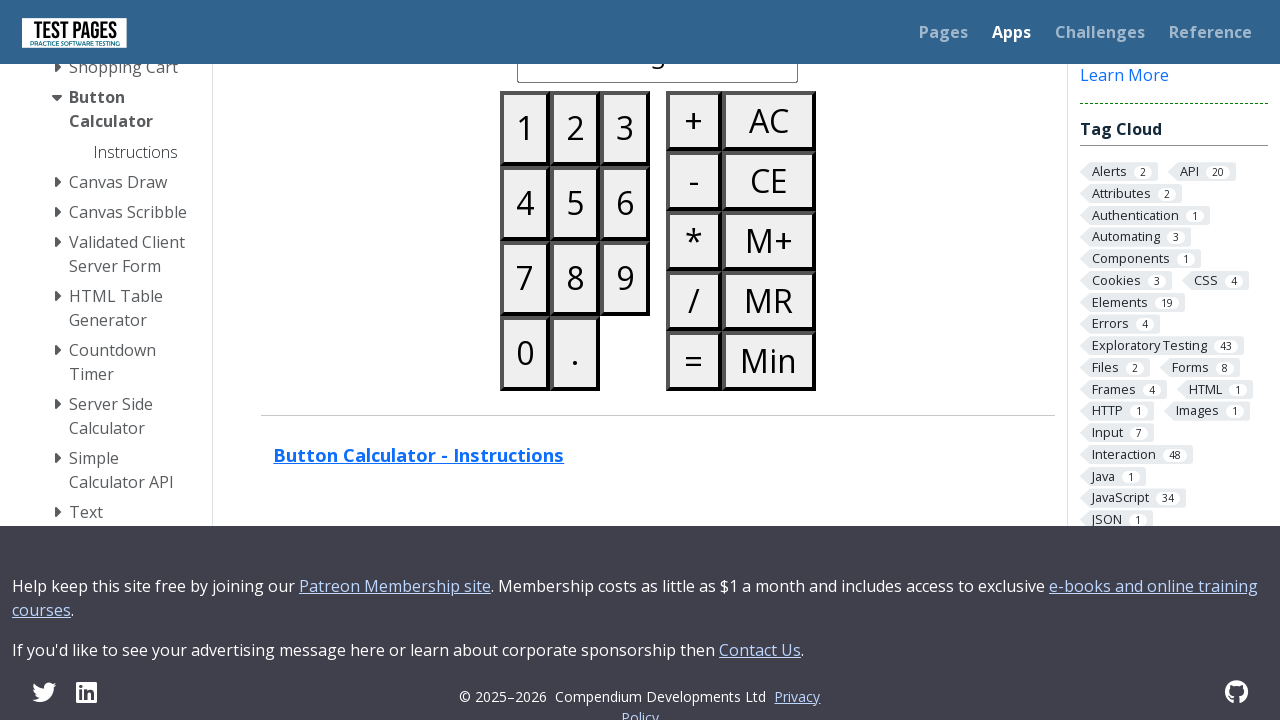

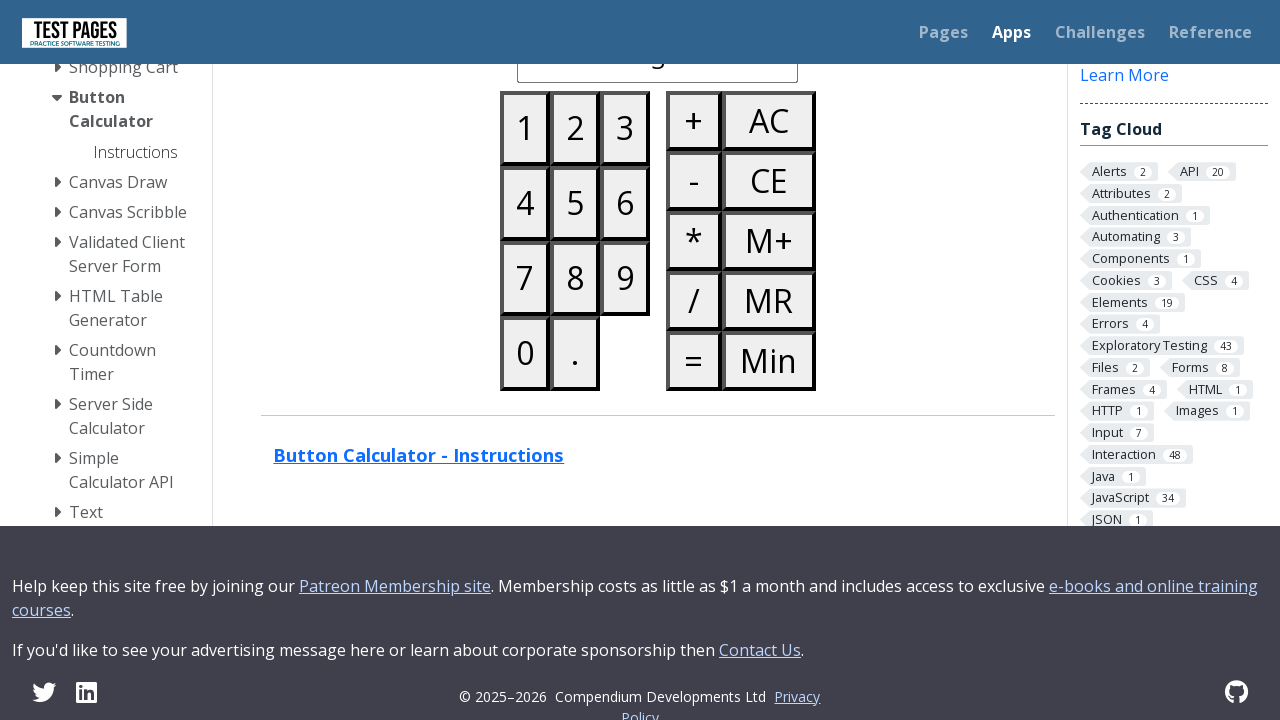